Tests the time picker functionality by clicking on the input, selecting hour, minute, and second values, then verifying the result displays the correct time

Starting URL: https://test-with-me-app.vercel.app/learning/web-elements/elements/date-time

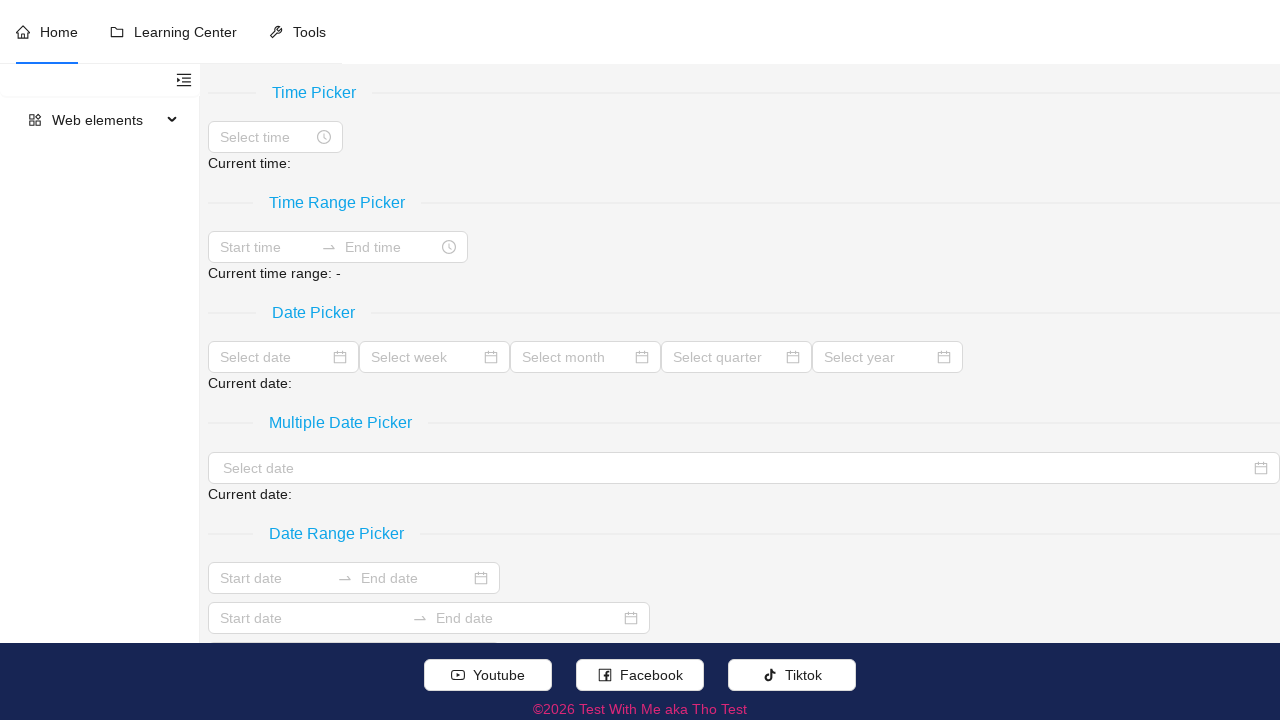

Clicked on time picker input to open the time selection panel at (266, 137) on xpath=//input[@placeholder='Select time']
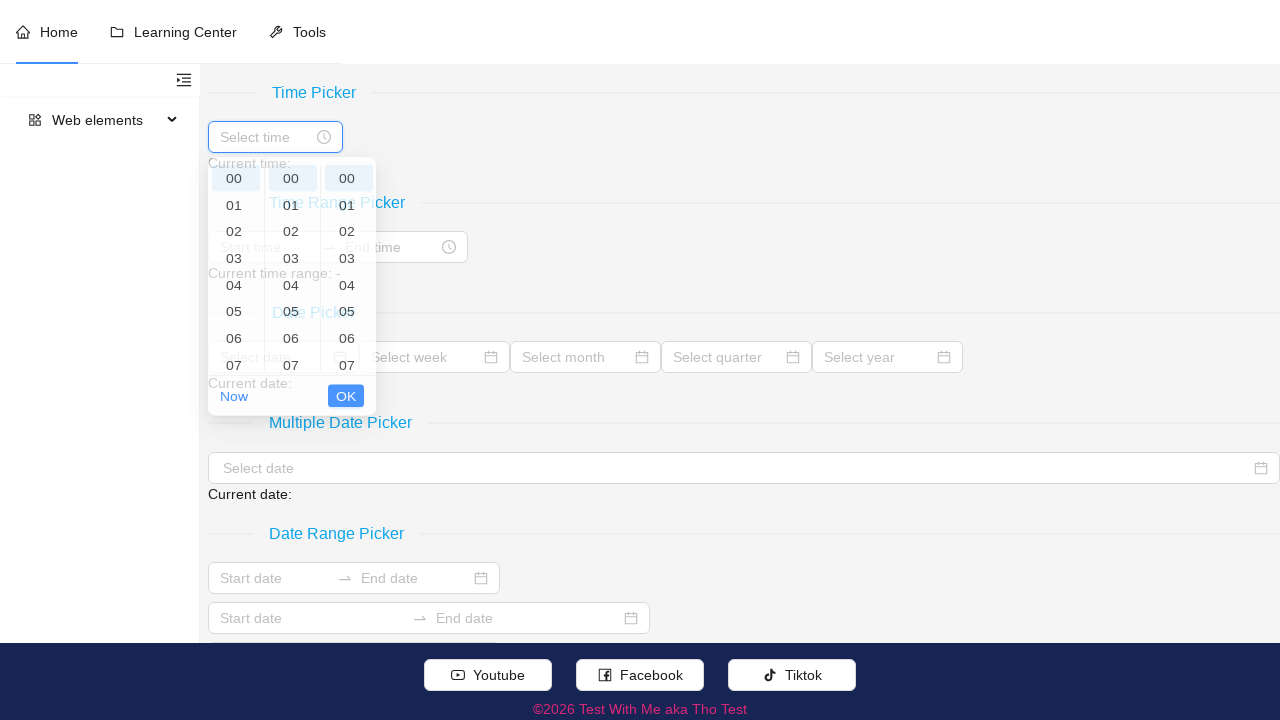

Selected hour value '1' from the hour column at (236, 207) on xpath=//ul[@class='ant-picker-time-panel-column'][@data-type='hour']//li[@data-v
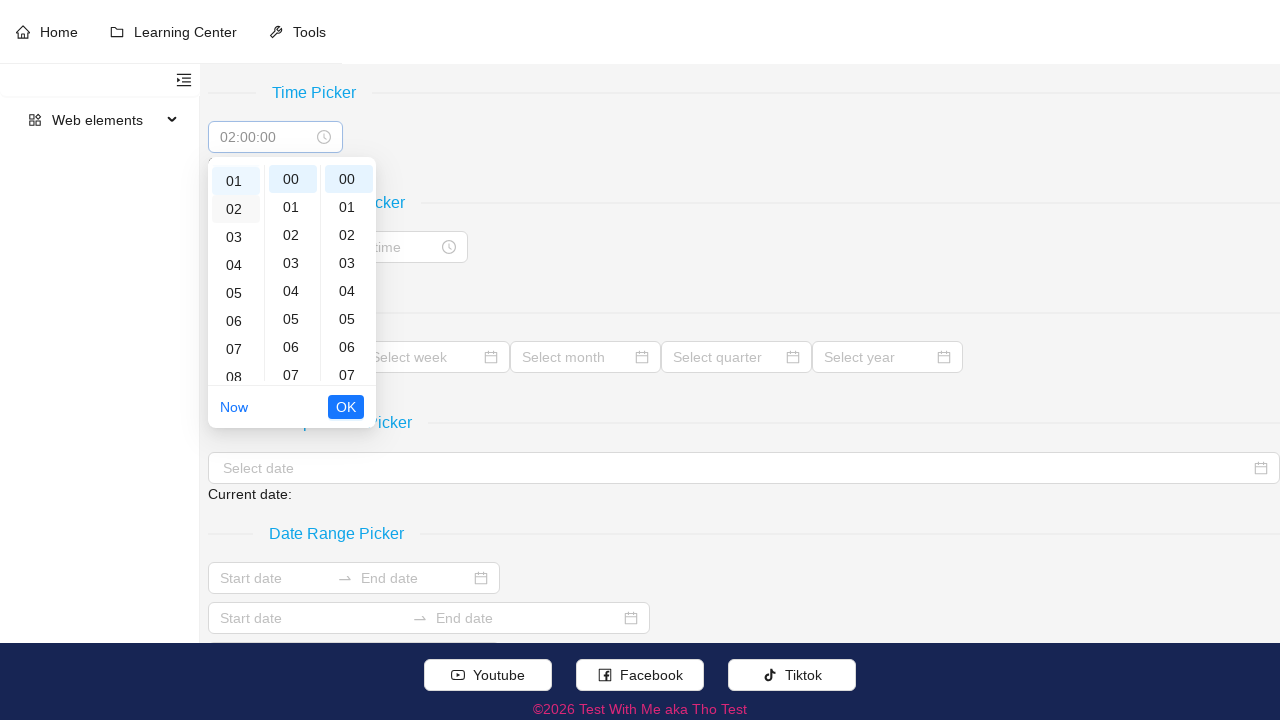

Selected minute value '1' from the minute column at (292, 207) on xpath=//ul[@class='ant-picker-time-panel-column'][@data-type='minute']//li[@data
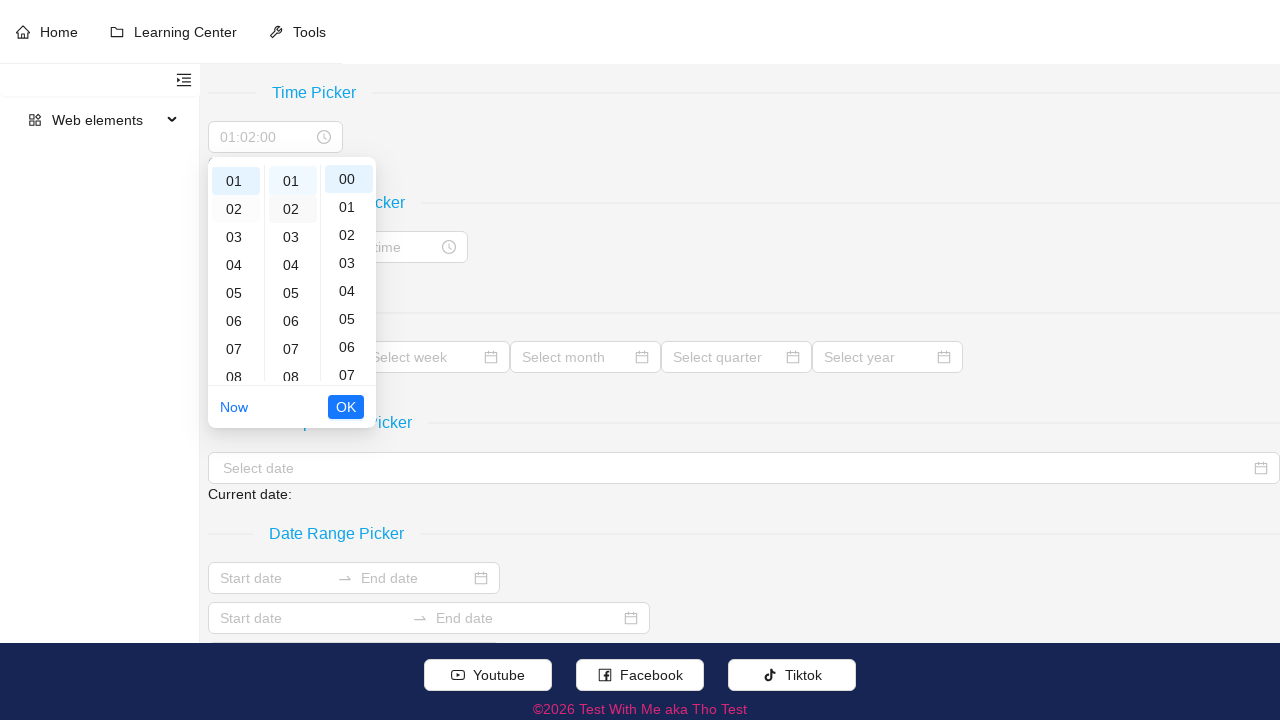

Selected second value '1' from the second column at (348, 207) on xpath=//ul[@class='ant-picker-time-panel-column'][@data-type='second']//li[@data
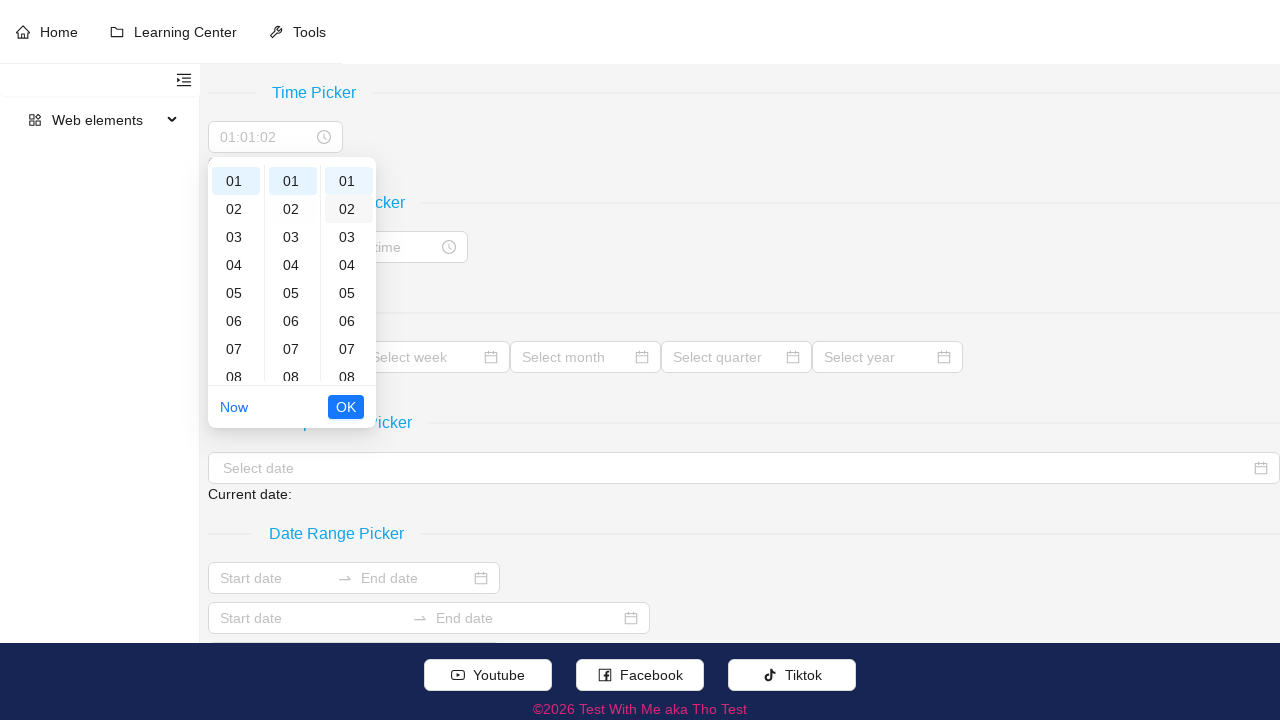

Pressed Enter to confirm the time selection on //input[@placeholder='Select time']
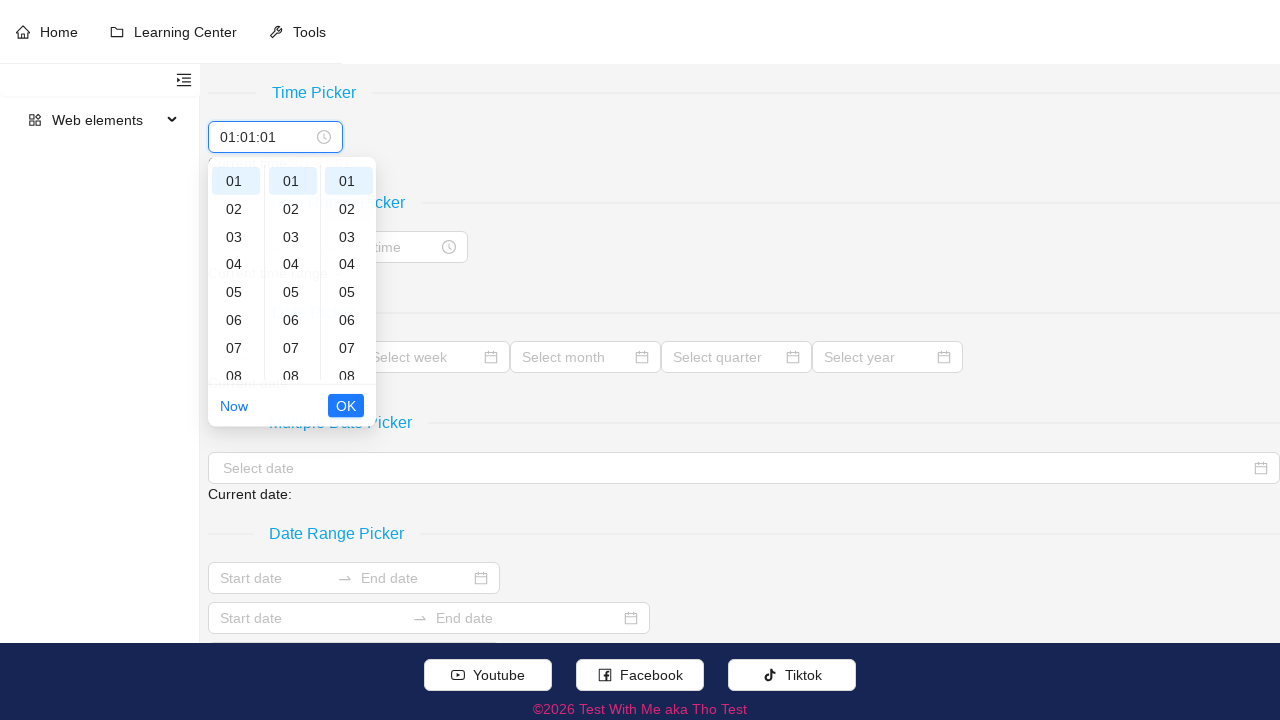

Verified that the current time displays '01:01:01' as expected
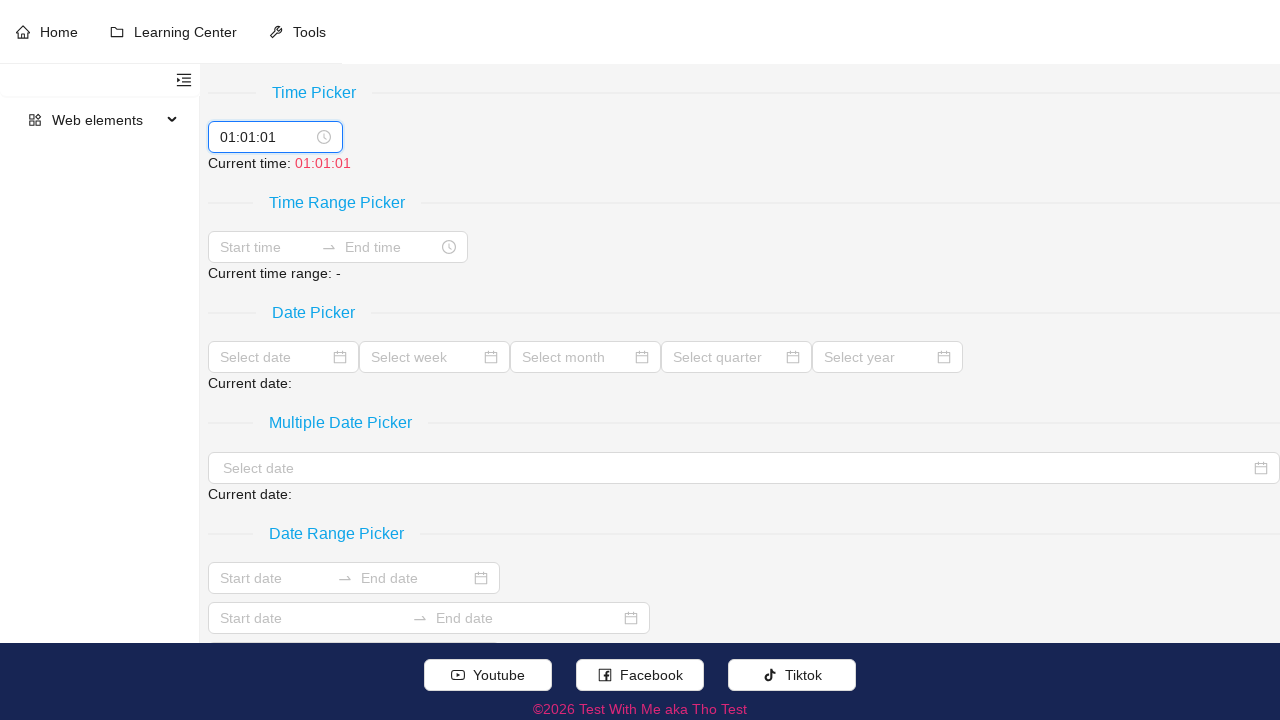

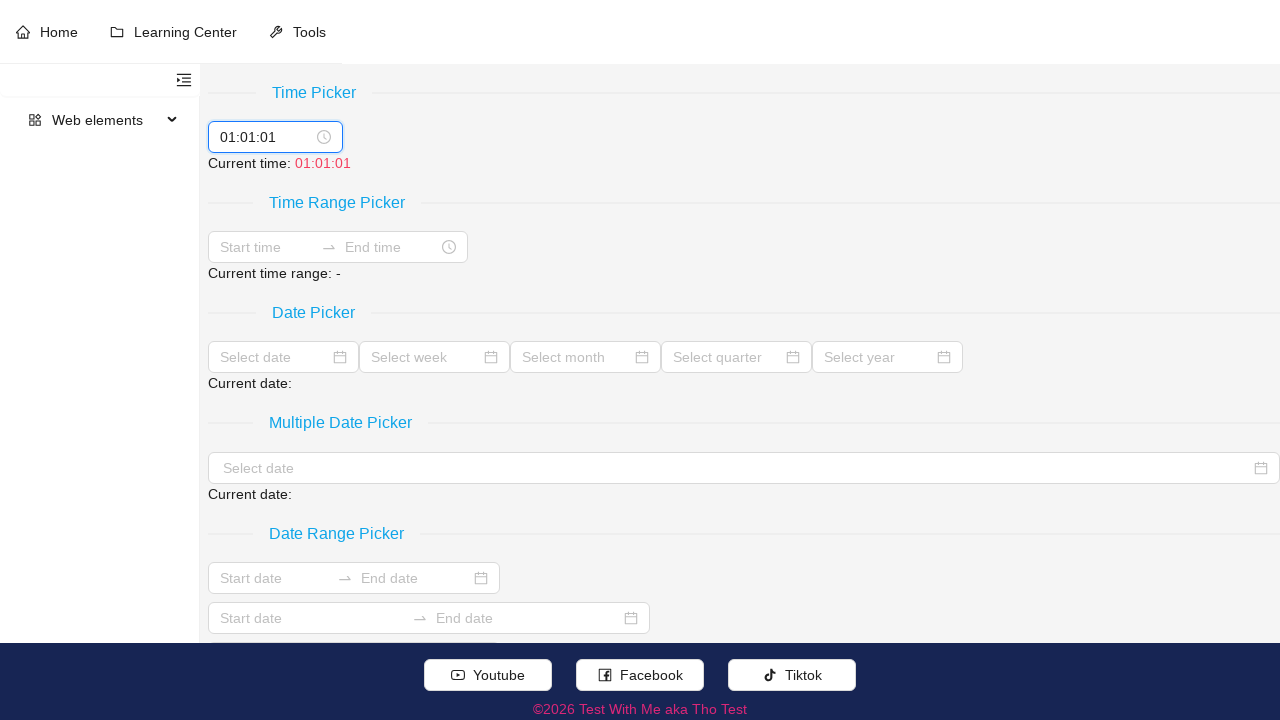